Tests multi-select dropdown functionality by selecting multiple car options using different selection methods (by visible text, index, and value)

Starting URL: https://demoqa.com/select-menu

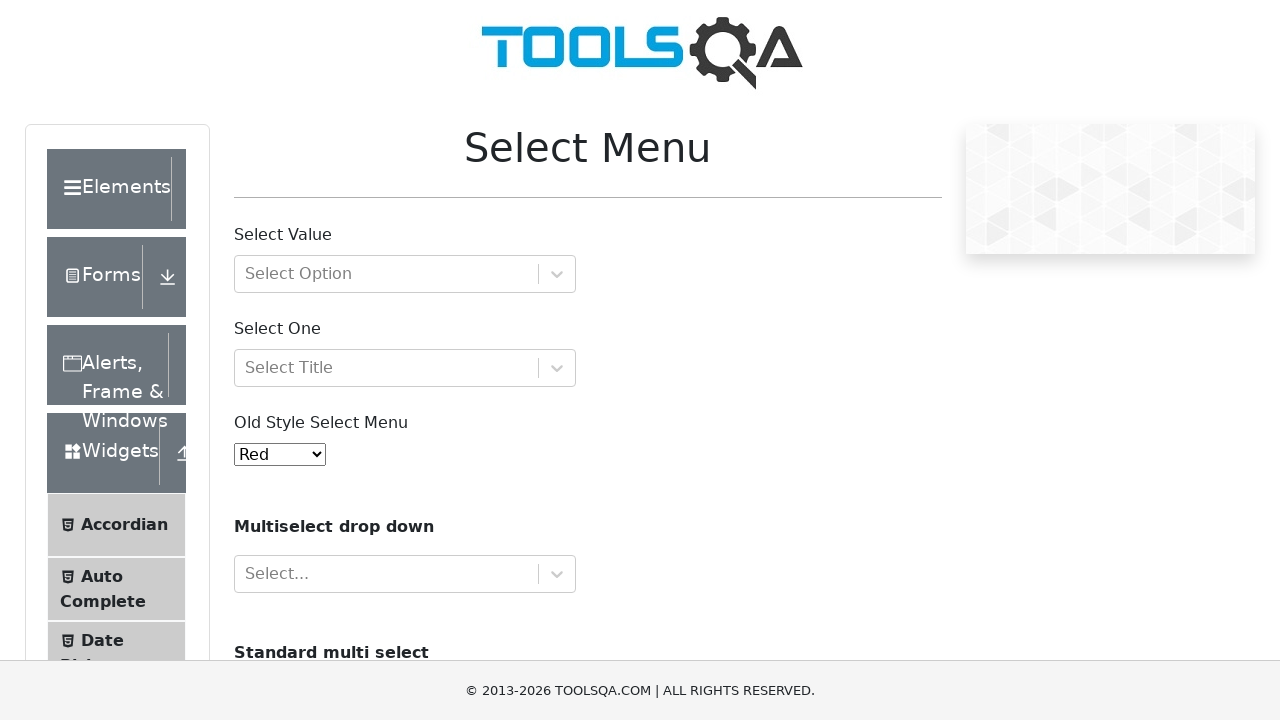

Scrolled down the page to reveal the multi-select dropdown
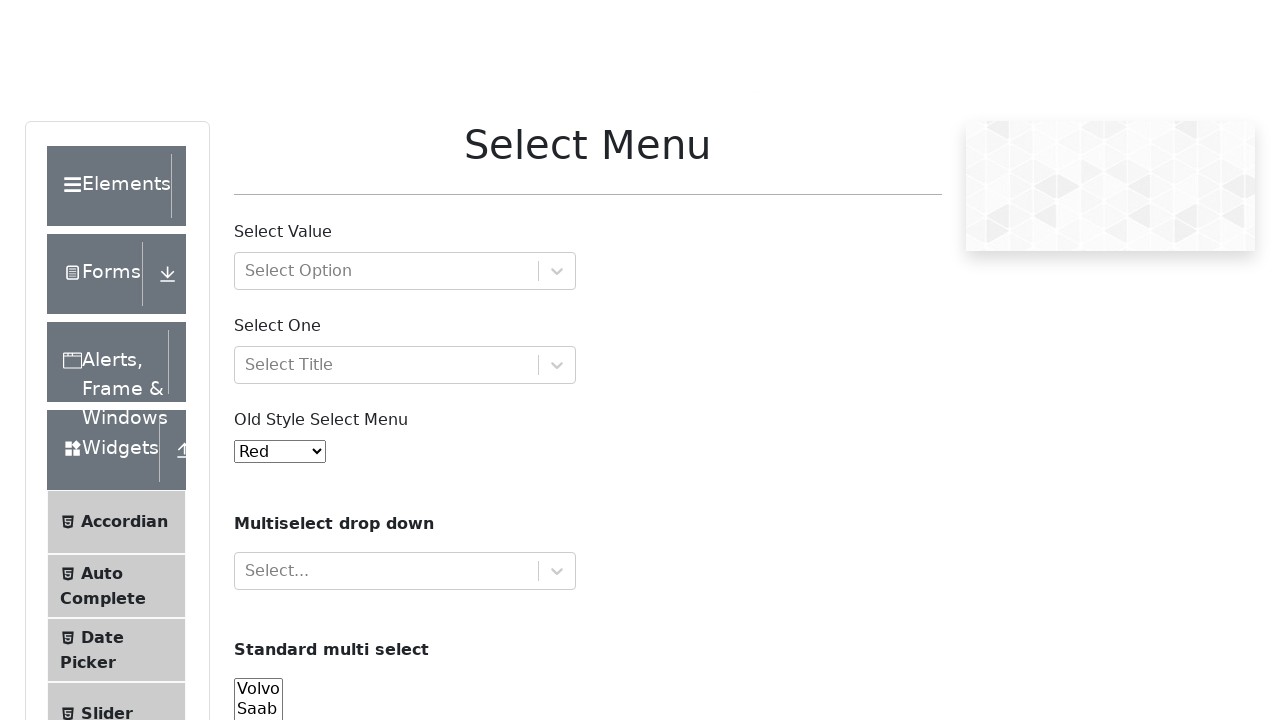

Multi-select dropdown (#cars) became visible
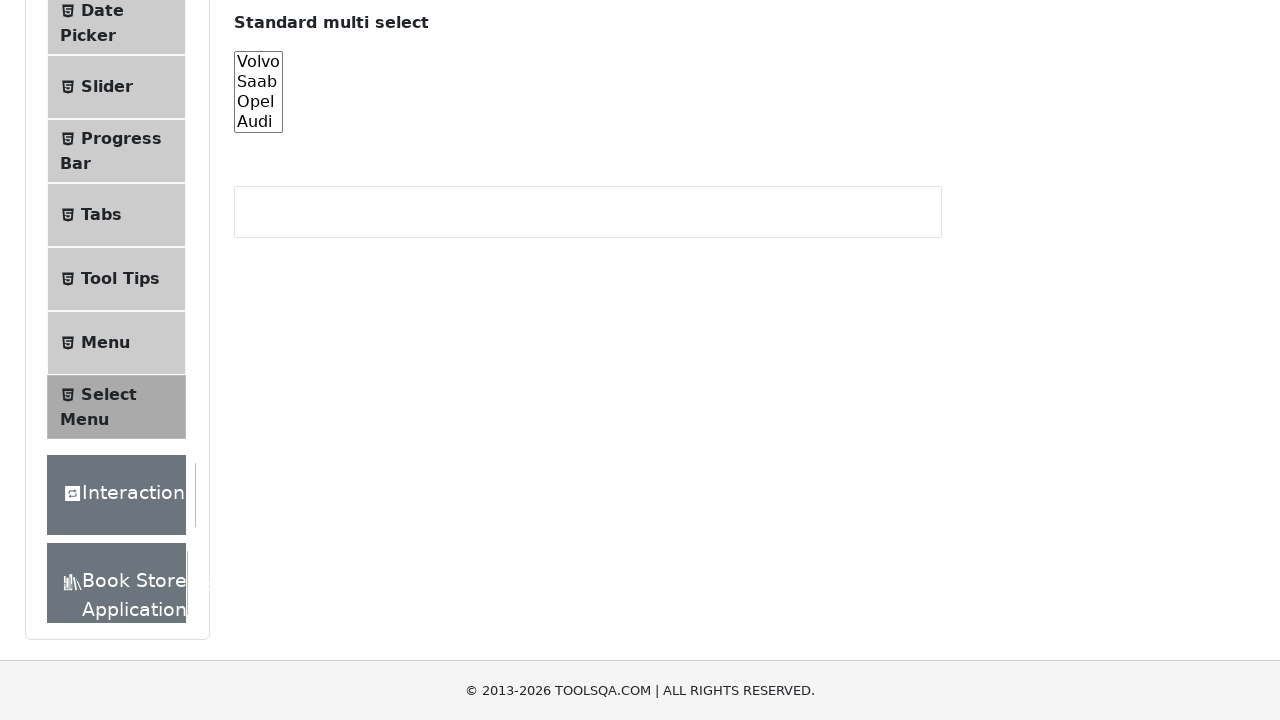

Selected 'Volvo' from multi-select dropdown by visible text on #cars
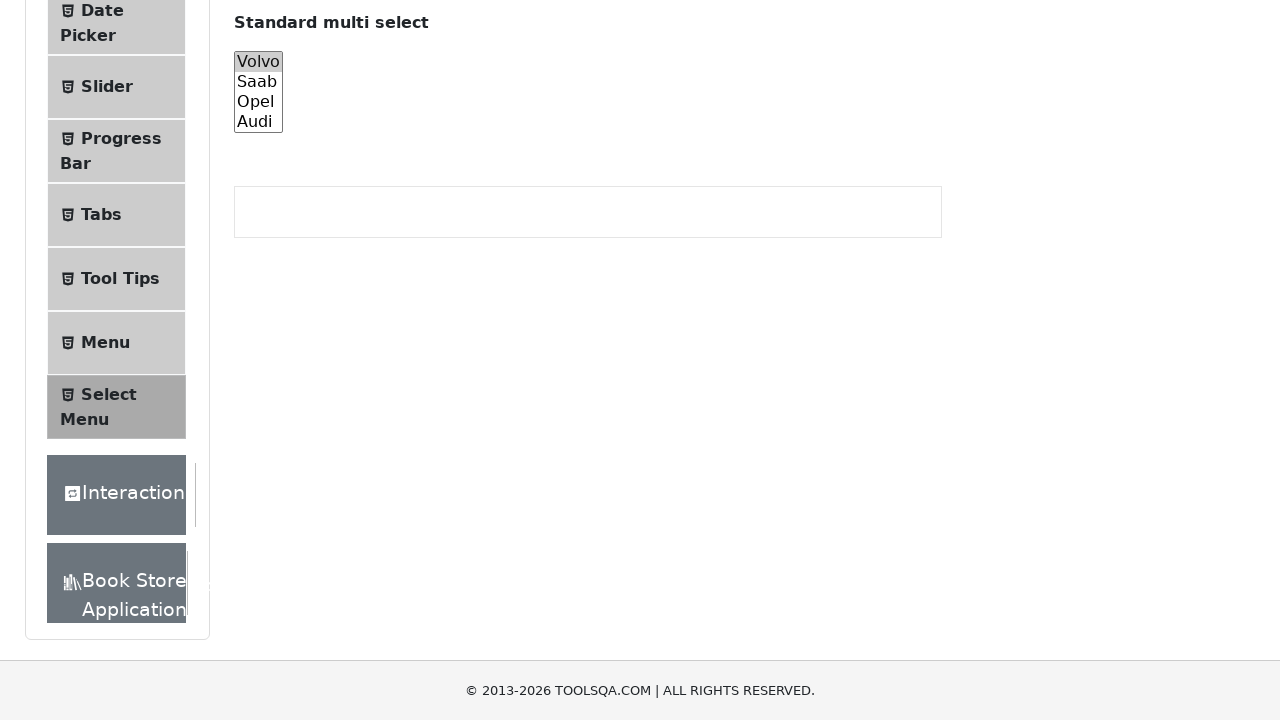

Selected option at index 3 (Audi) from multi-select dropdown on #cars
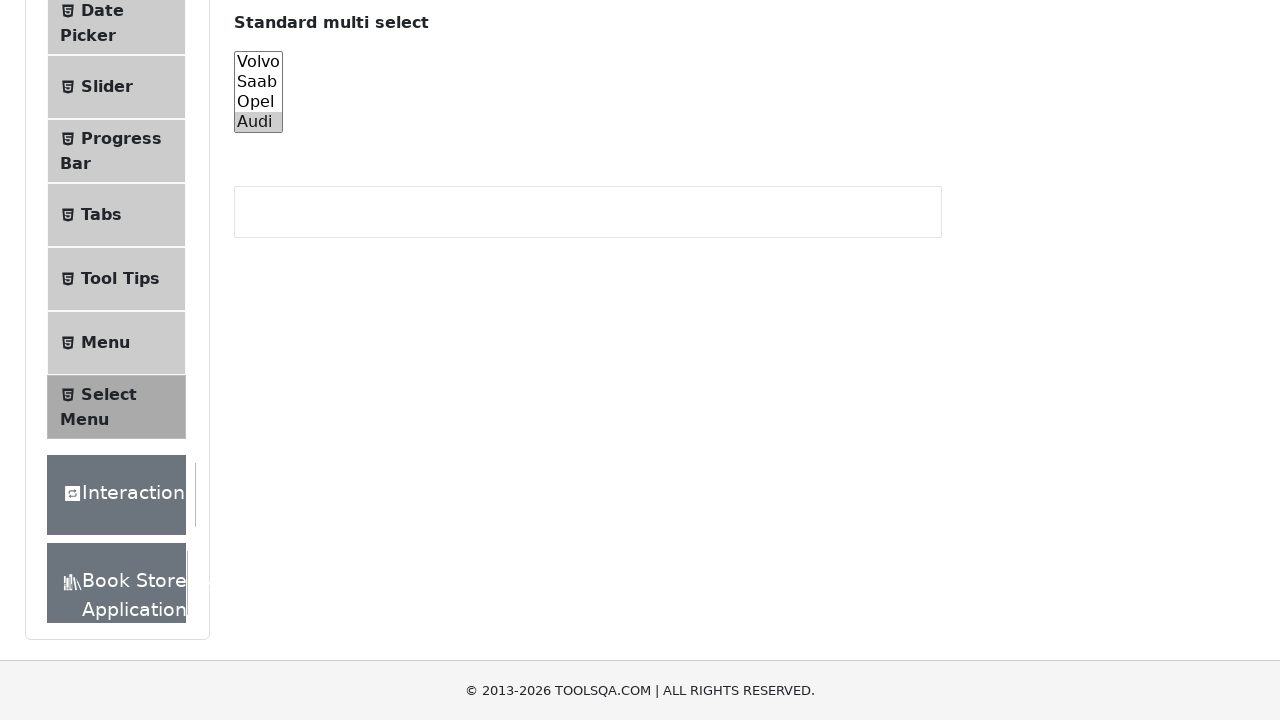

Selected 'Opel' from multi-select dropdown by value on #cars
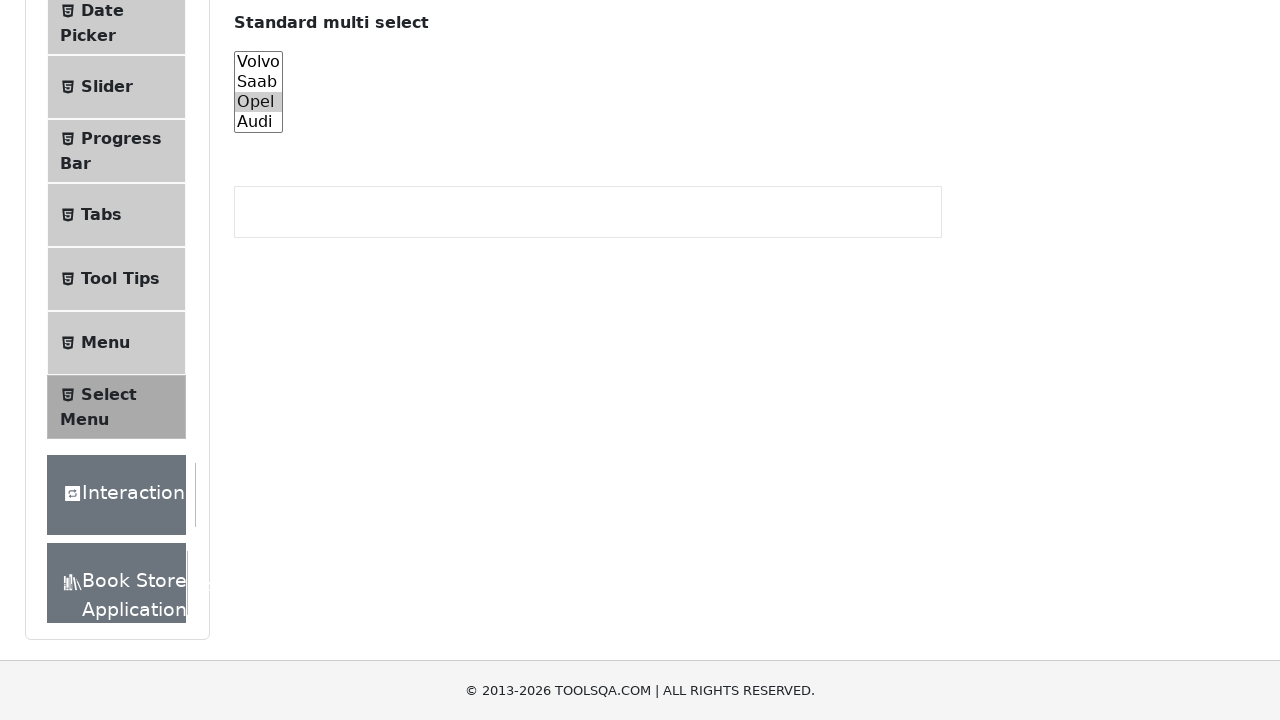

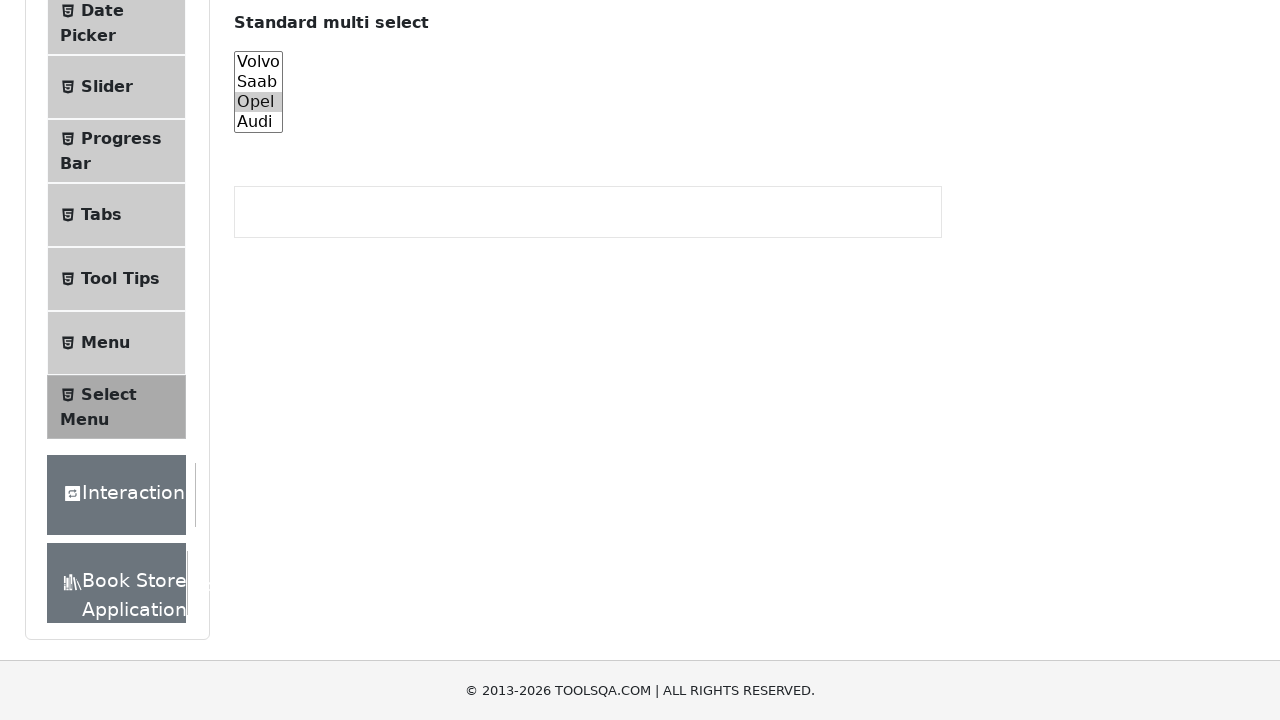